Tests double-click functionality on a button element on the DemoQA buttons practice page

Starting URL: https://demoqa.com/buttons

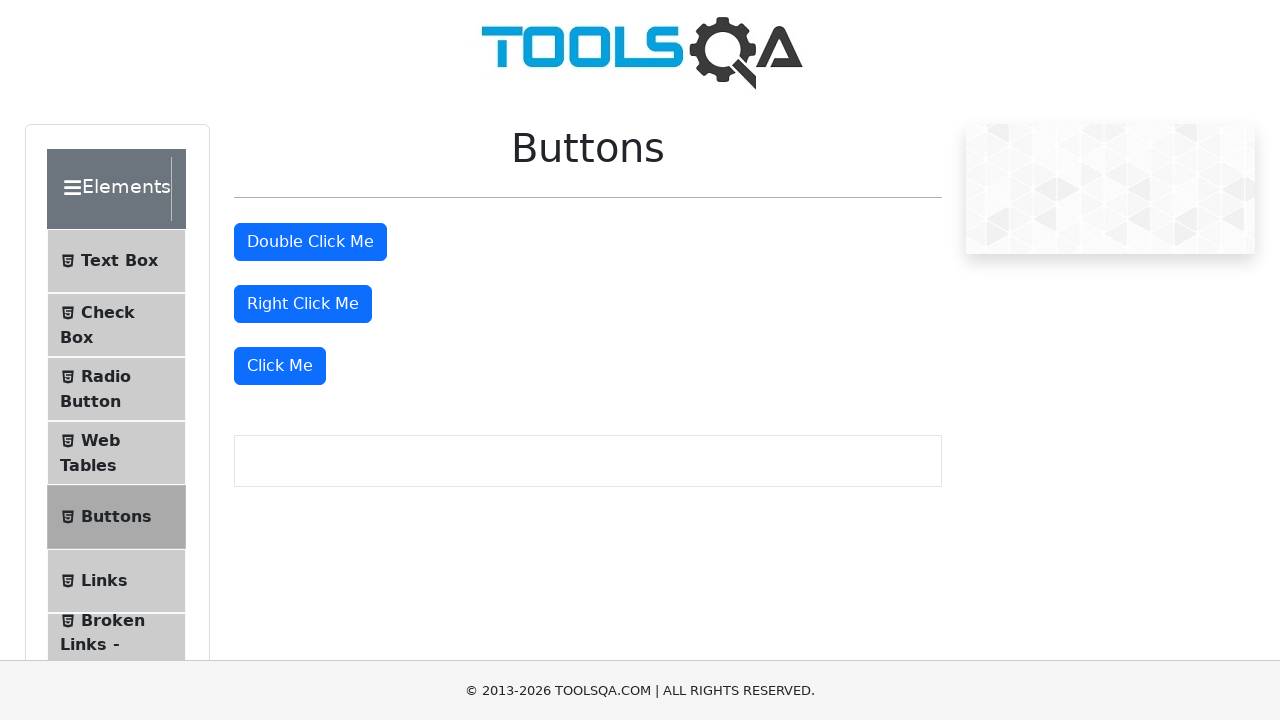

Navigated to DemoQA buttons practice page
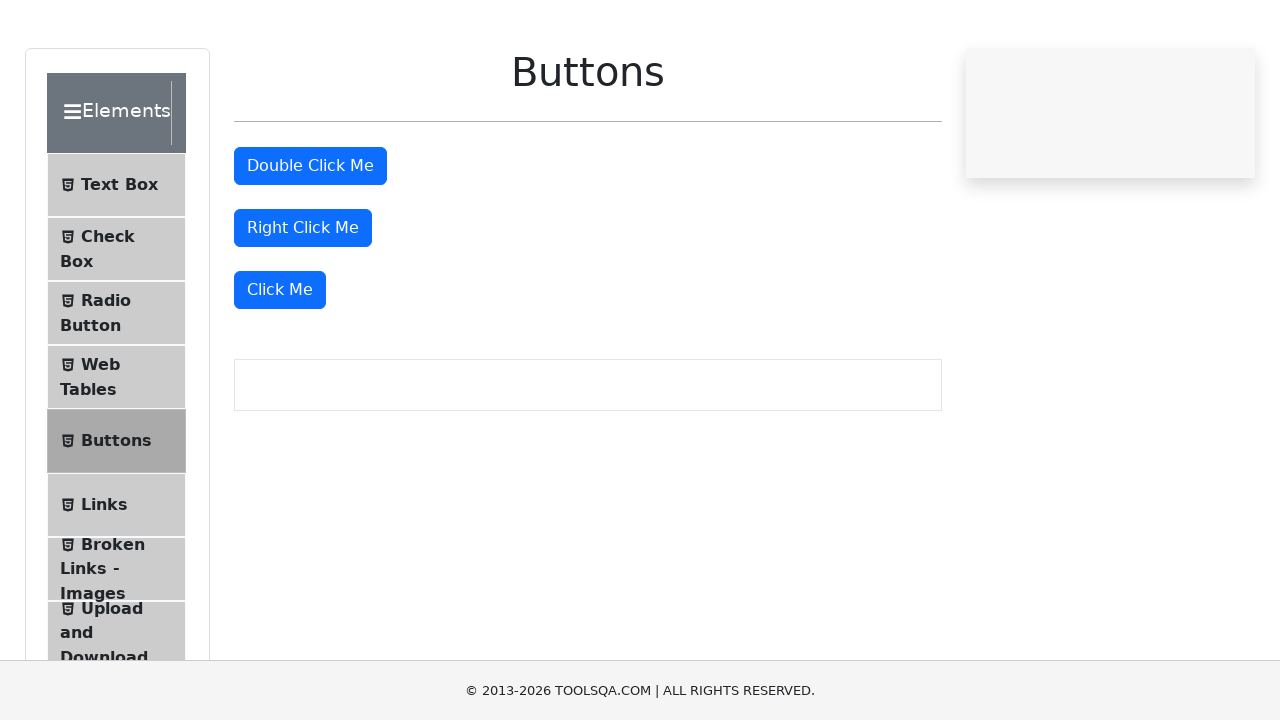

Double-clicked the double-click button element at (310, 242) on xpath=//button[@id='doubleClickBtn']
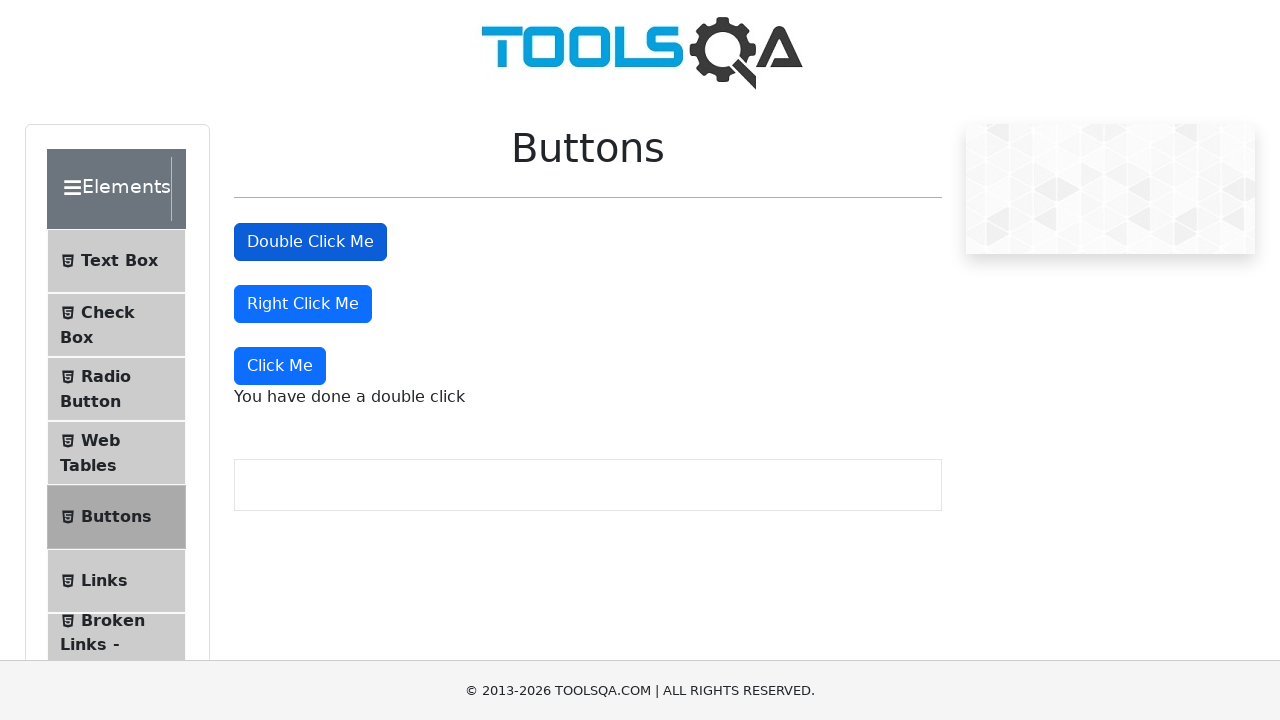

Double-click confirmation message appeared
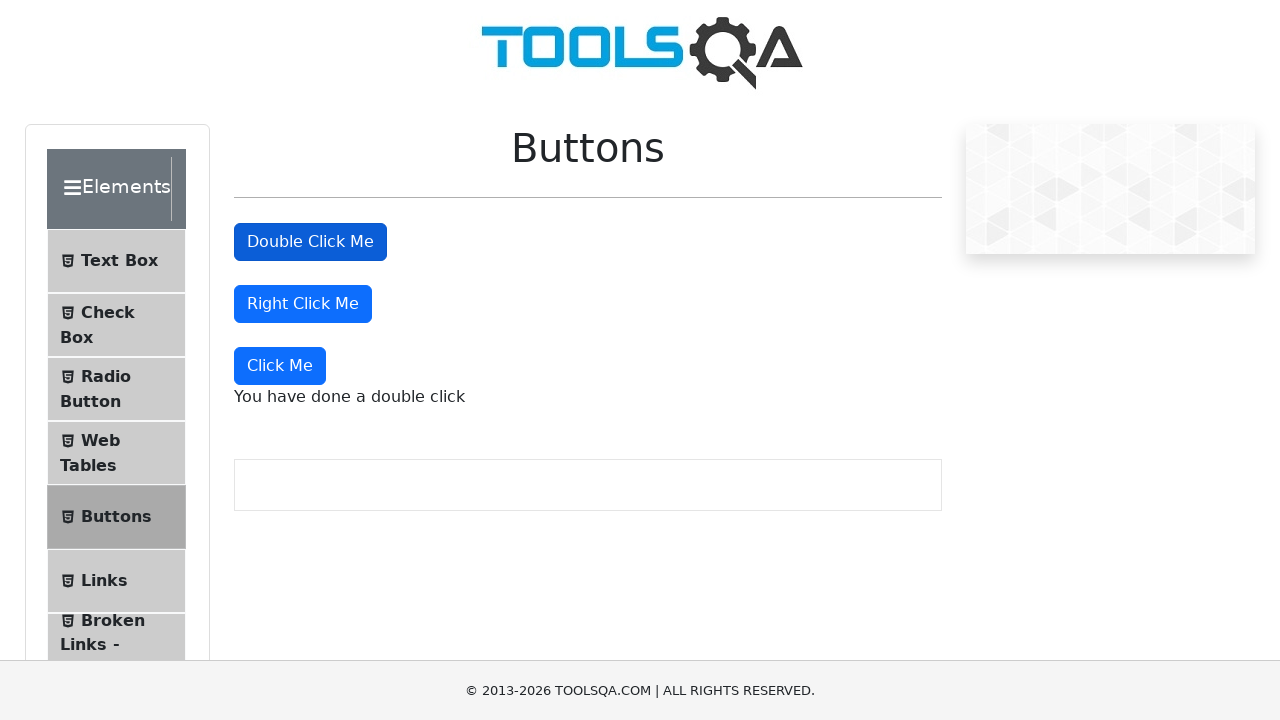

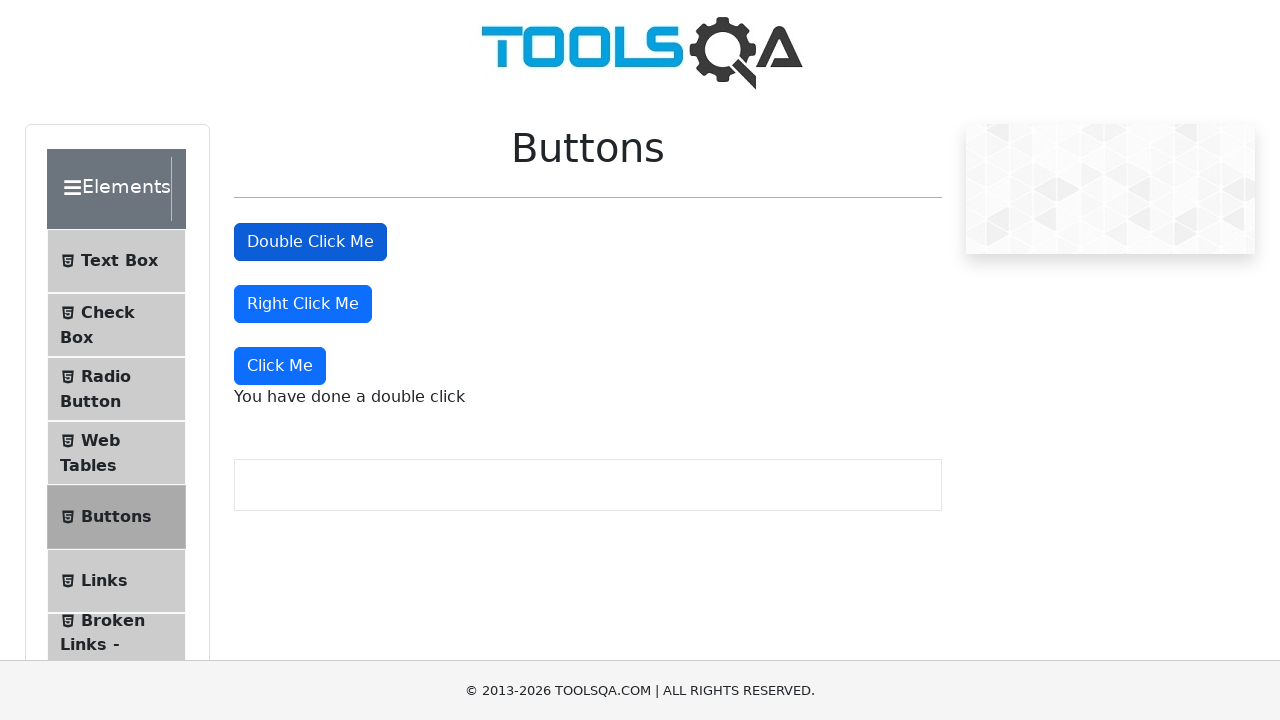